Verifies that the page URL contains "lambdatest" after navigating to the e-commerce playground site

Starting URL: https://ecommerce-playground.lambdatest.io/

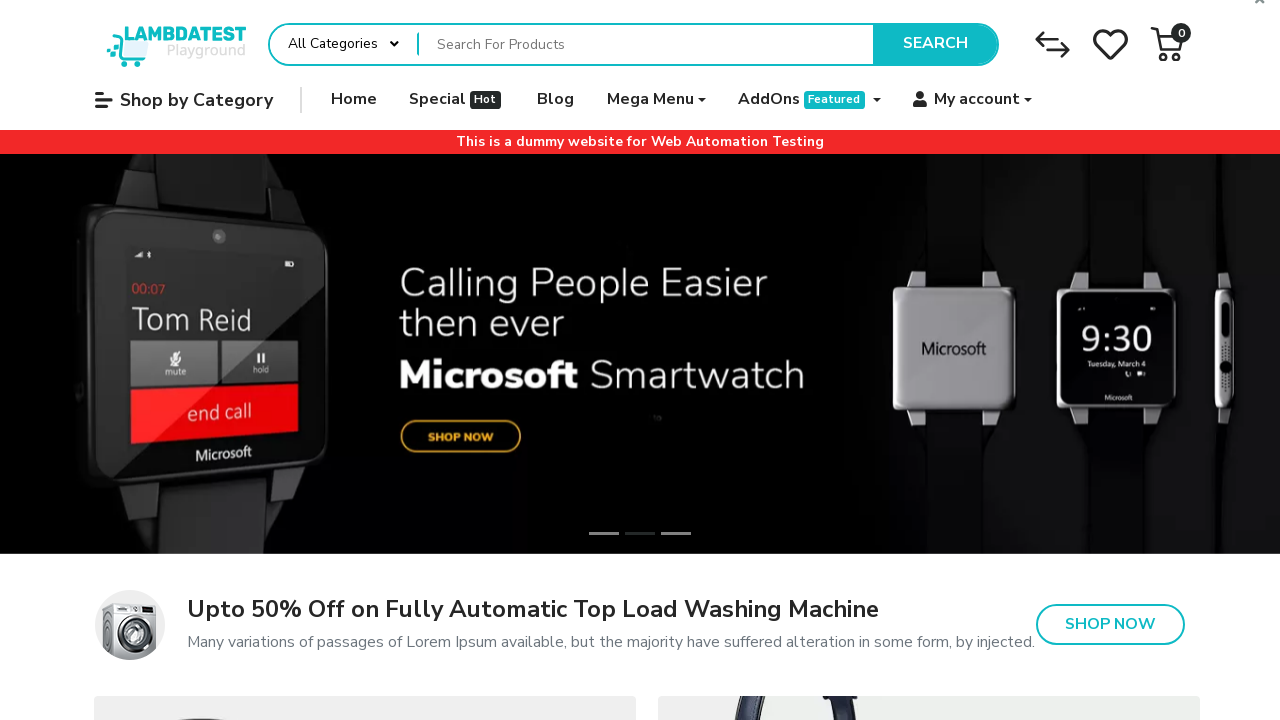

Navigated to e-commerce playground site
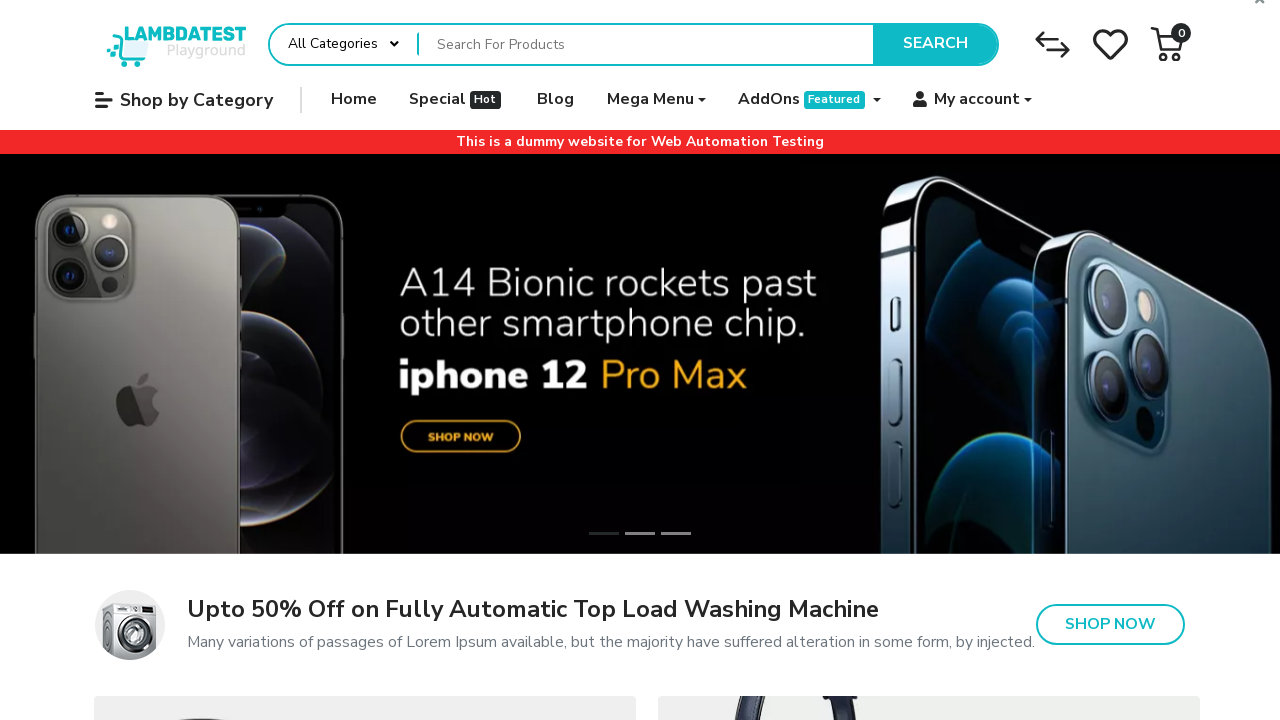

Verified that page URL contains 'lambdatest'
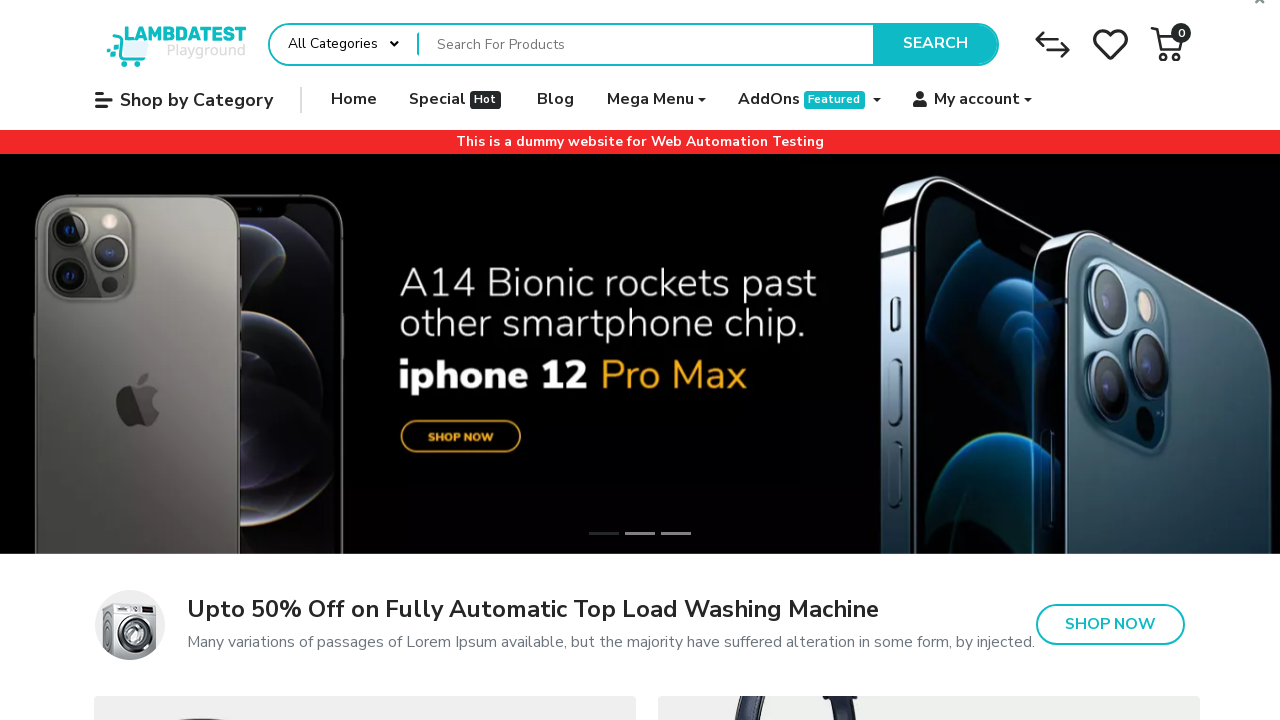

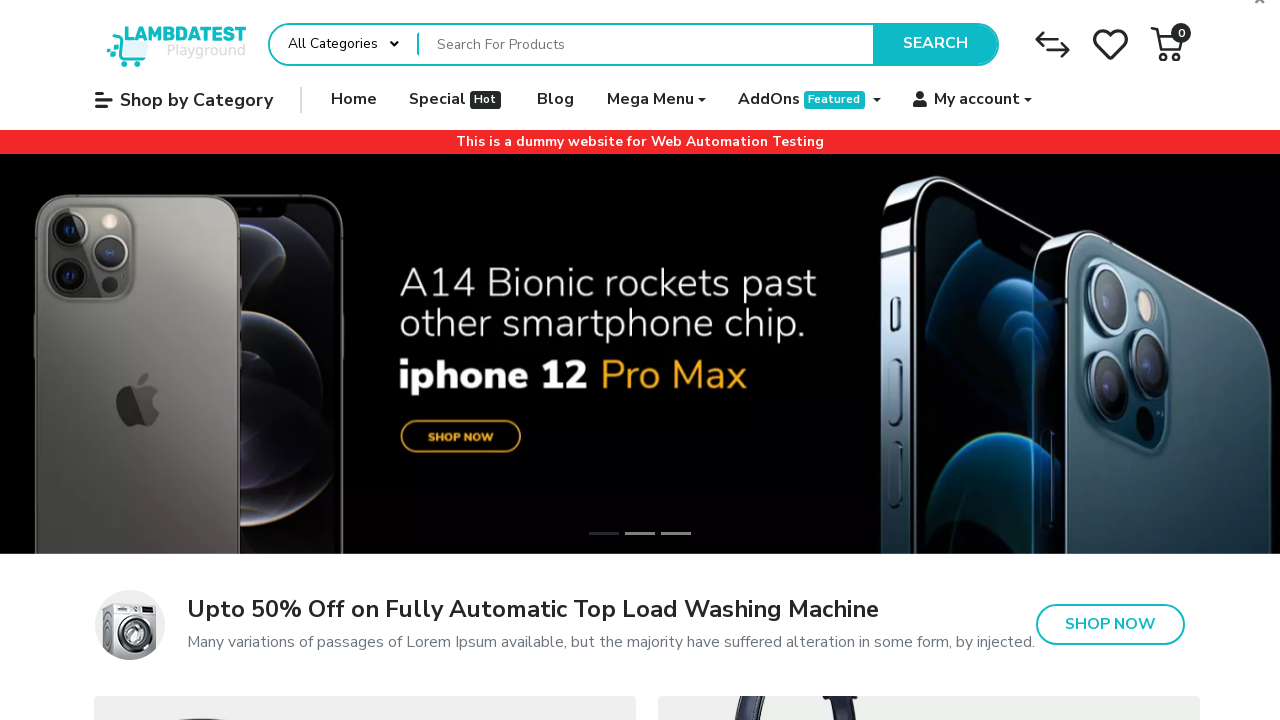